Tests the course search input functionality on King's College London website by entering a search query into the search field.

Starting URL: https://www.kcl.ac.uk/index.aspx

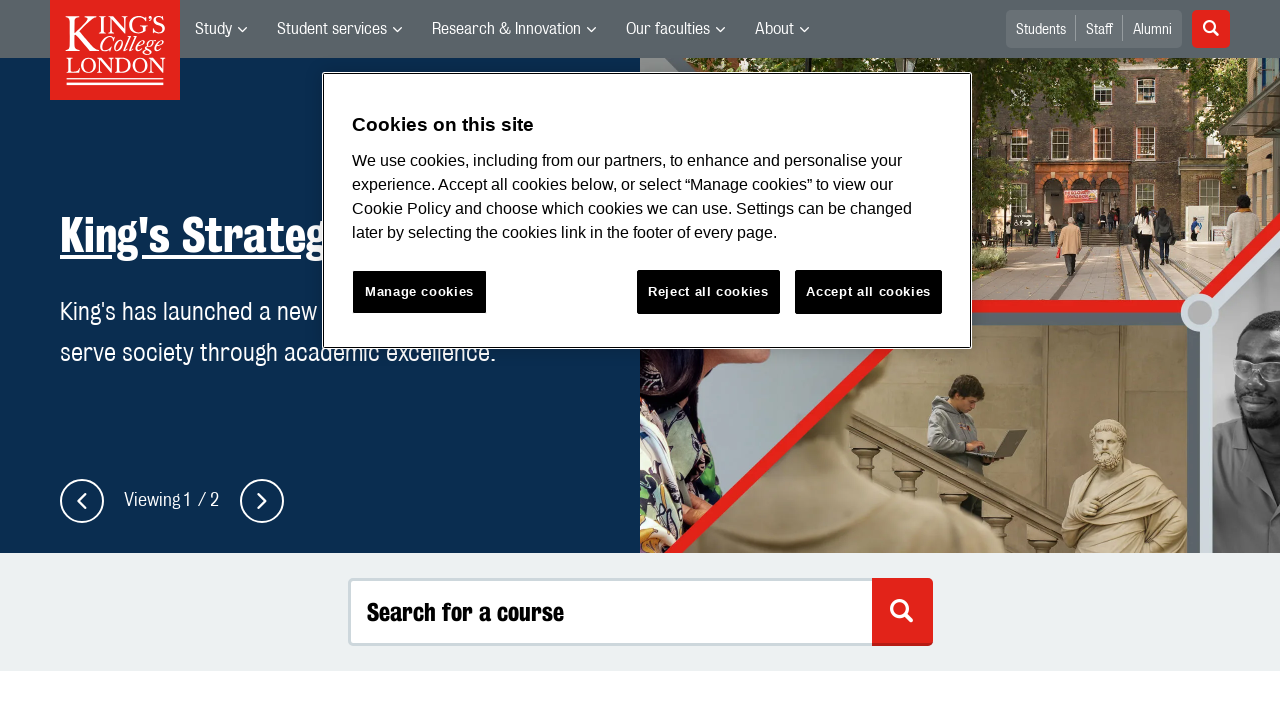

Filled course search input field with 'computer science' on #courseSearchInput
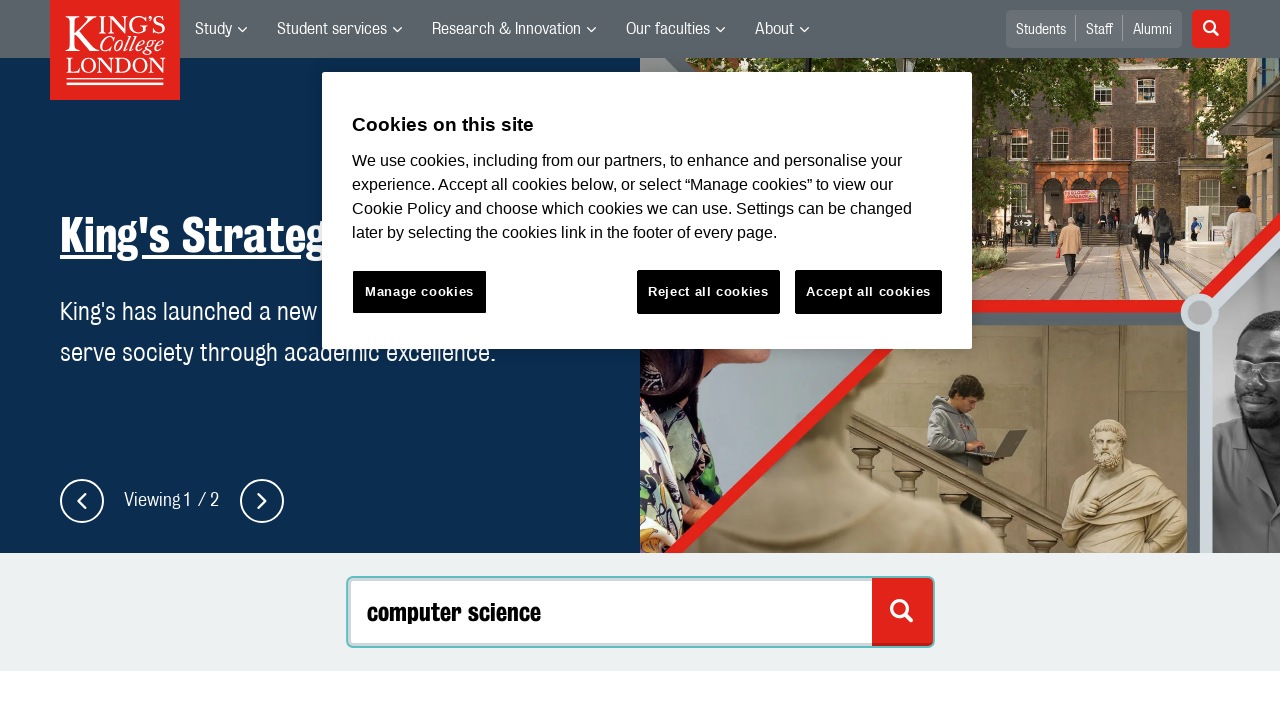

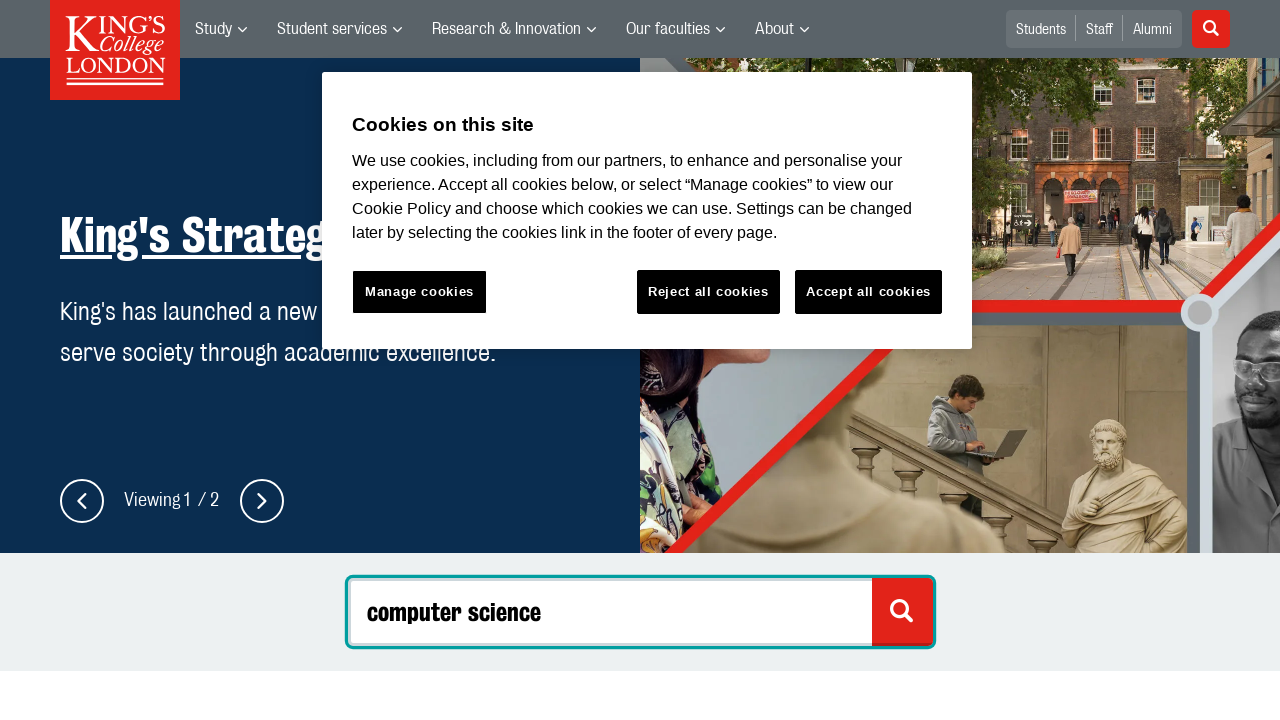